Tests browser navigation functionality by navigating between Flipkart and YouTube, demonstrating back, forward, and refresh operations

Starting URL: https://www.flipkart.com/

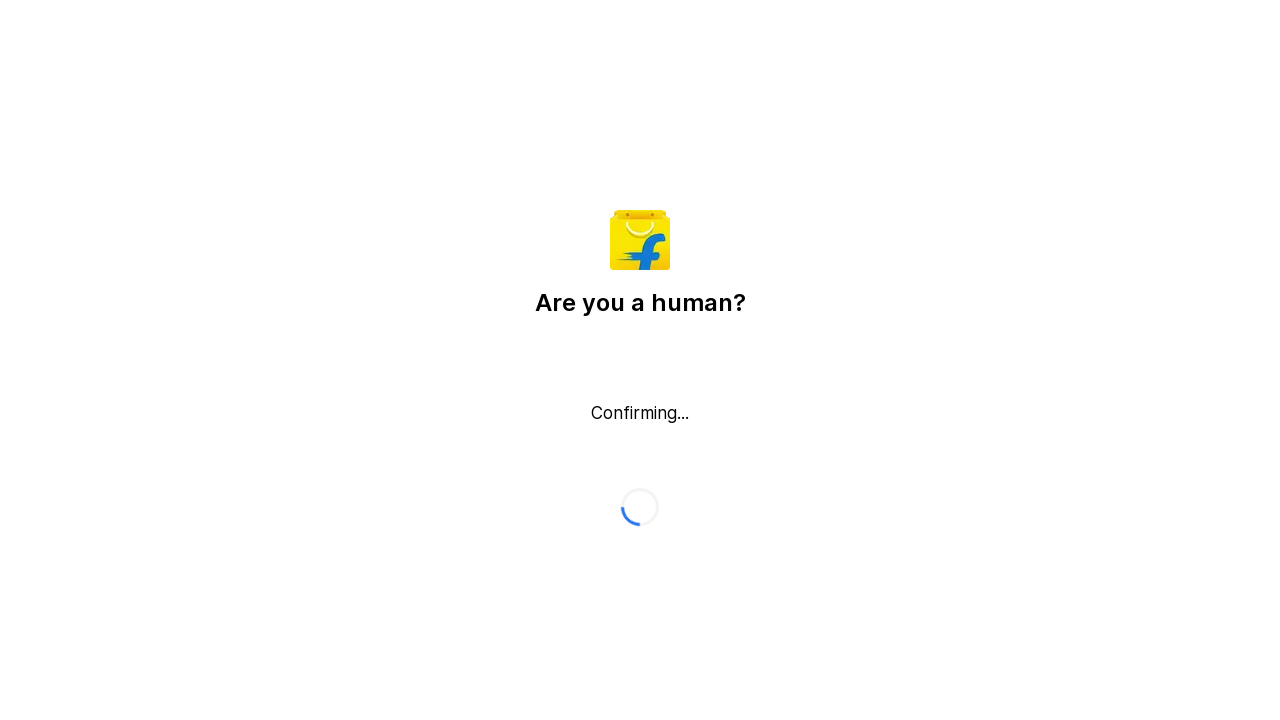

Navigated to YouTube
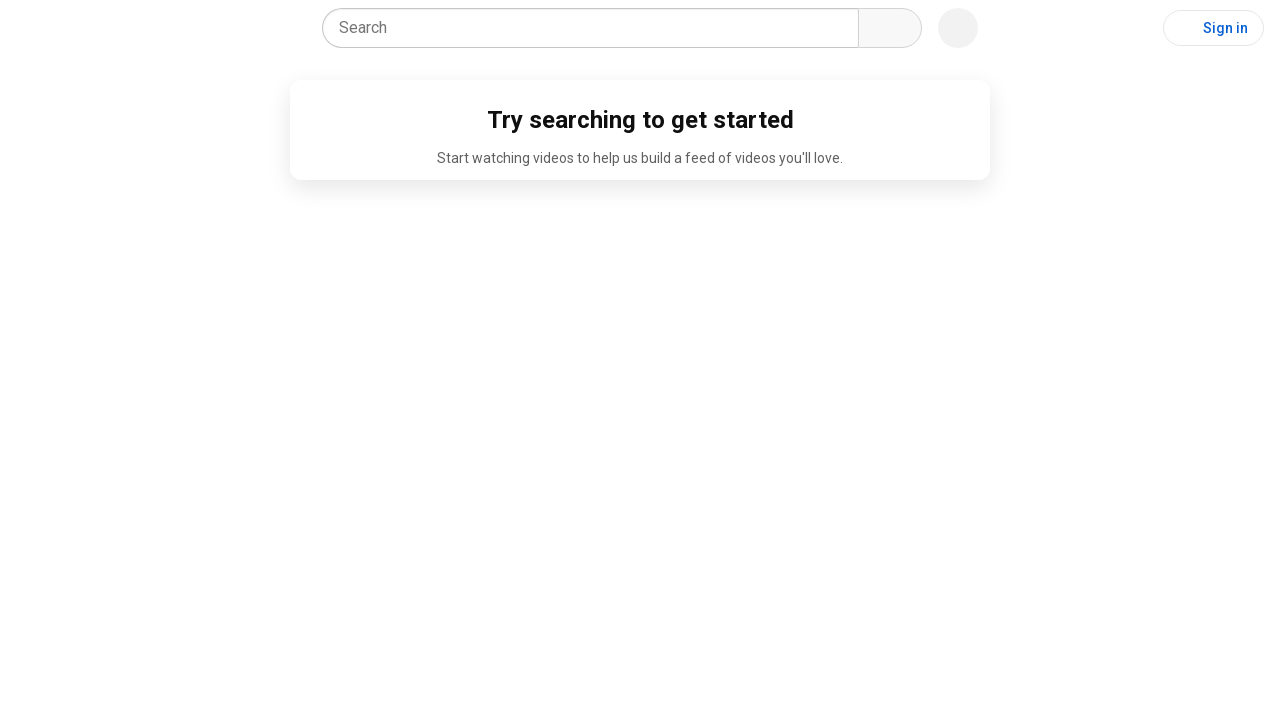

Navigated back to Flipkart
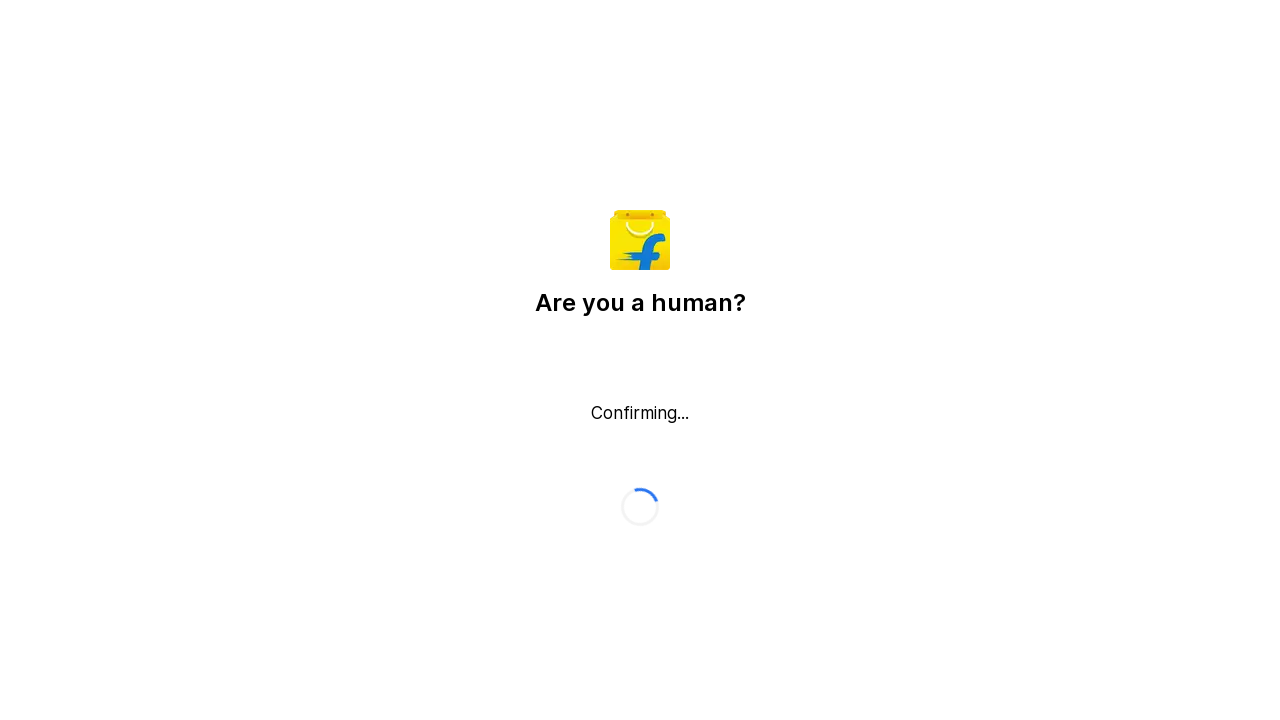

Navigated forward to YouTube
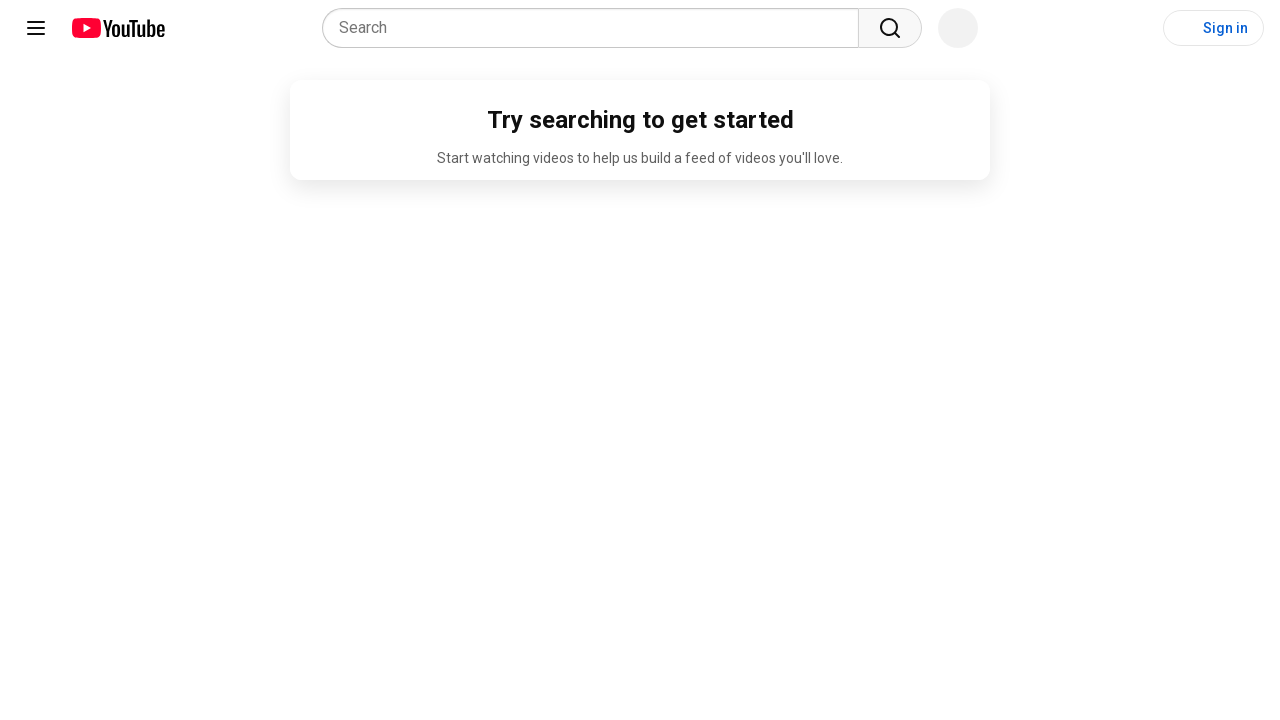

Refreshed the current YouTube page
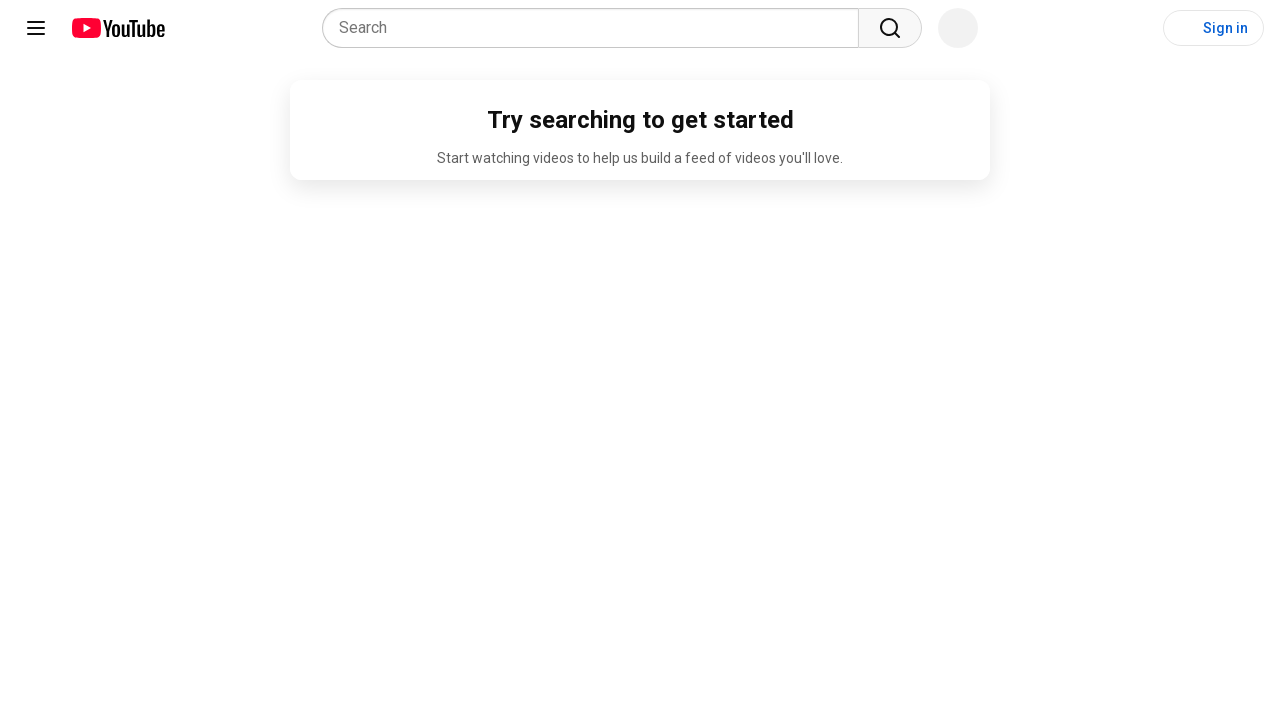

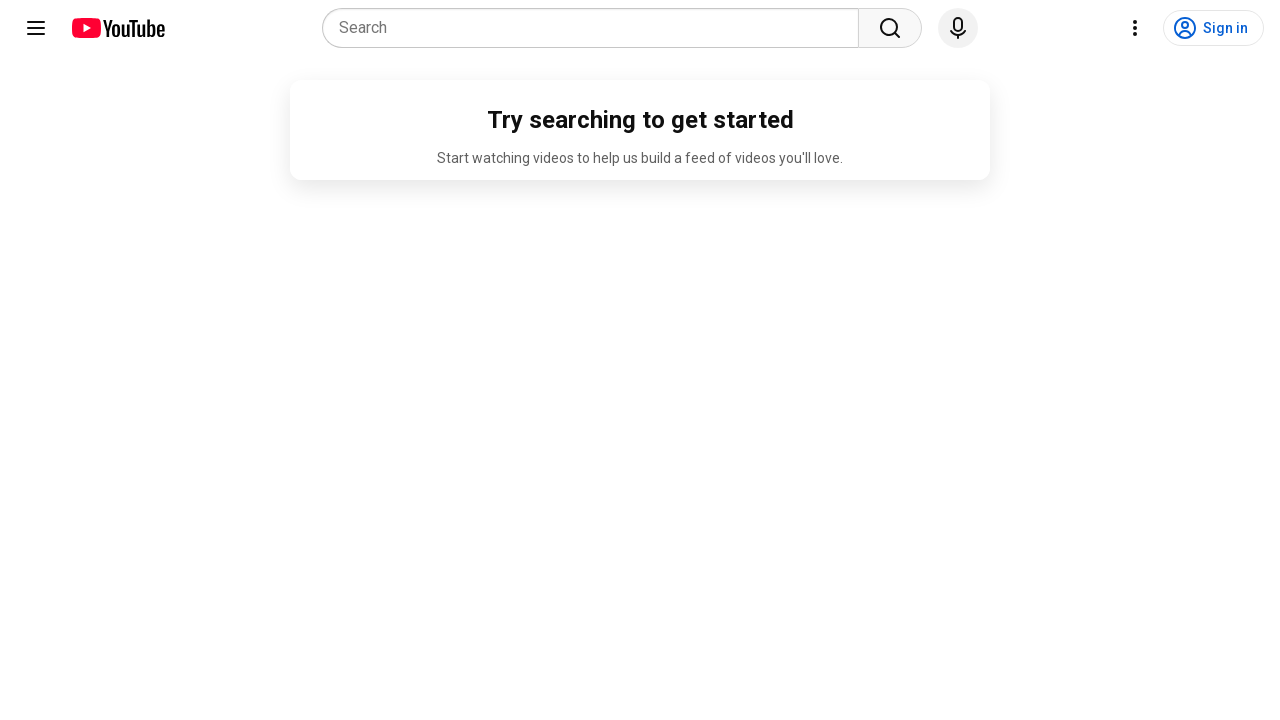